Tests dropdown selection functionality by verifying the default option and then selecting a different option from the dropdown.

Starting URL: http://the-internet.herokuapp.com/dropdown

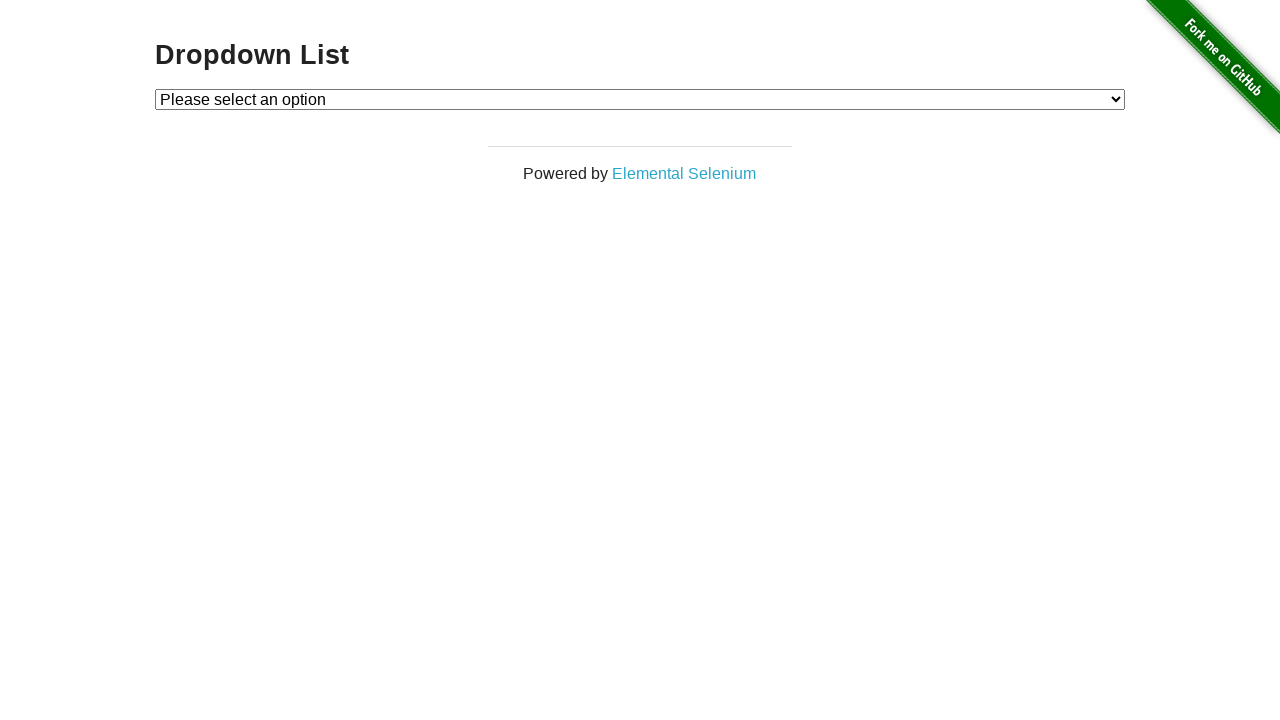

Located dropdown element with id 'dropdown'
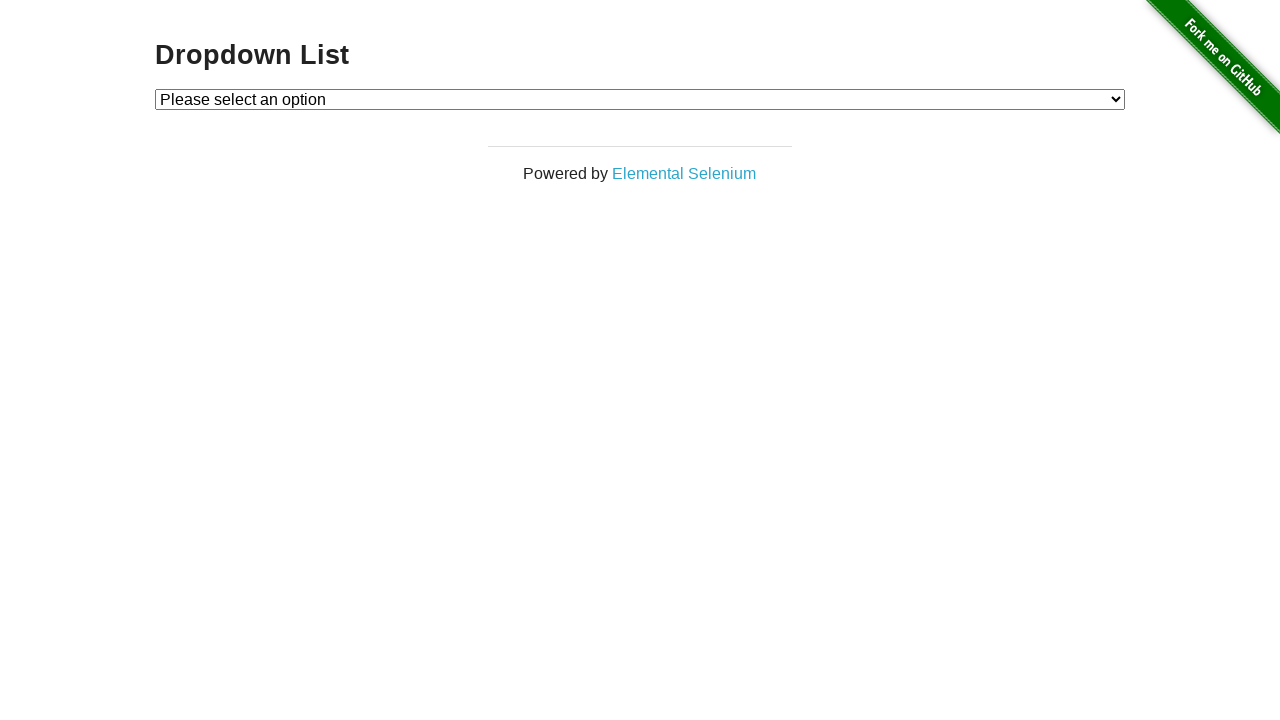

Located the currently selected option in dropdown
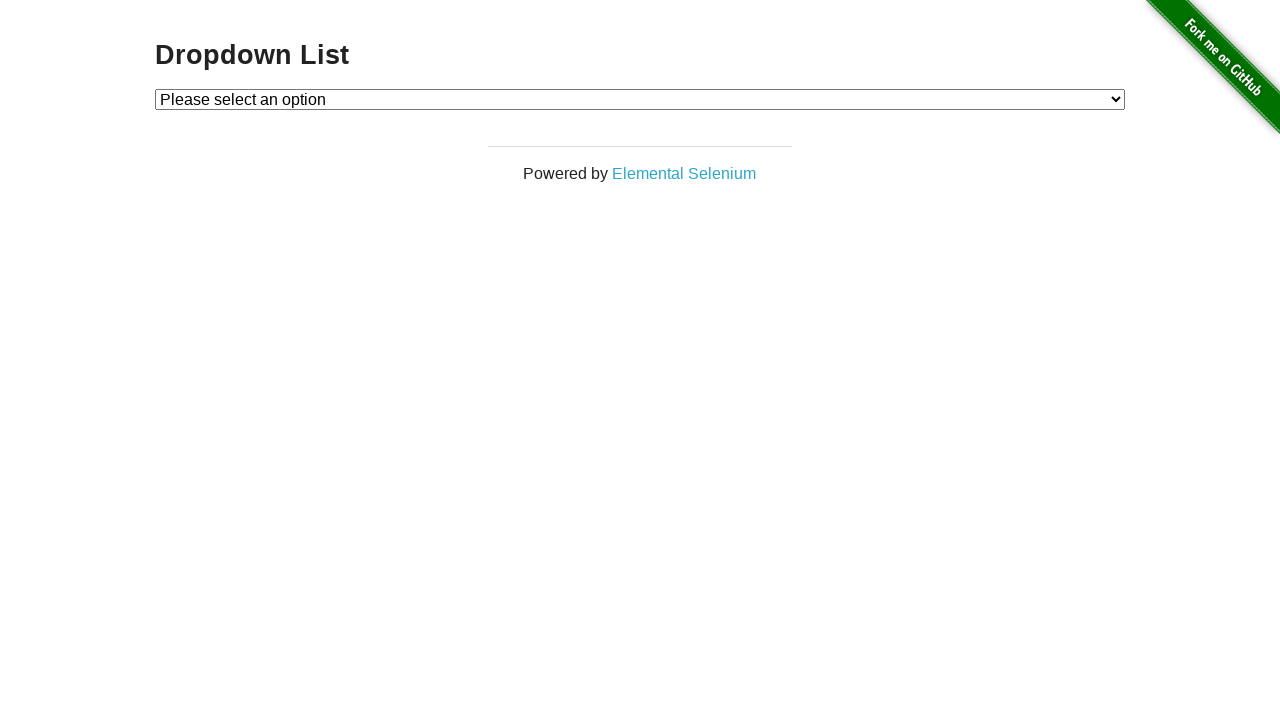

Verified default option text contains 'Please select an option'
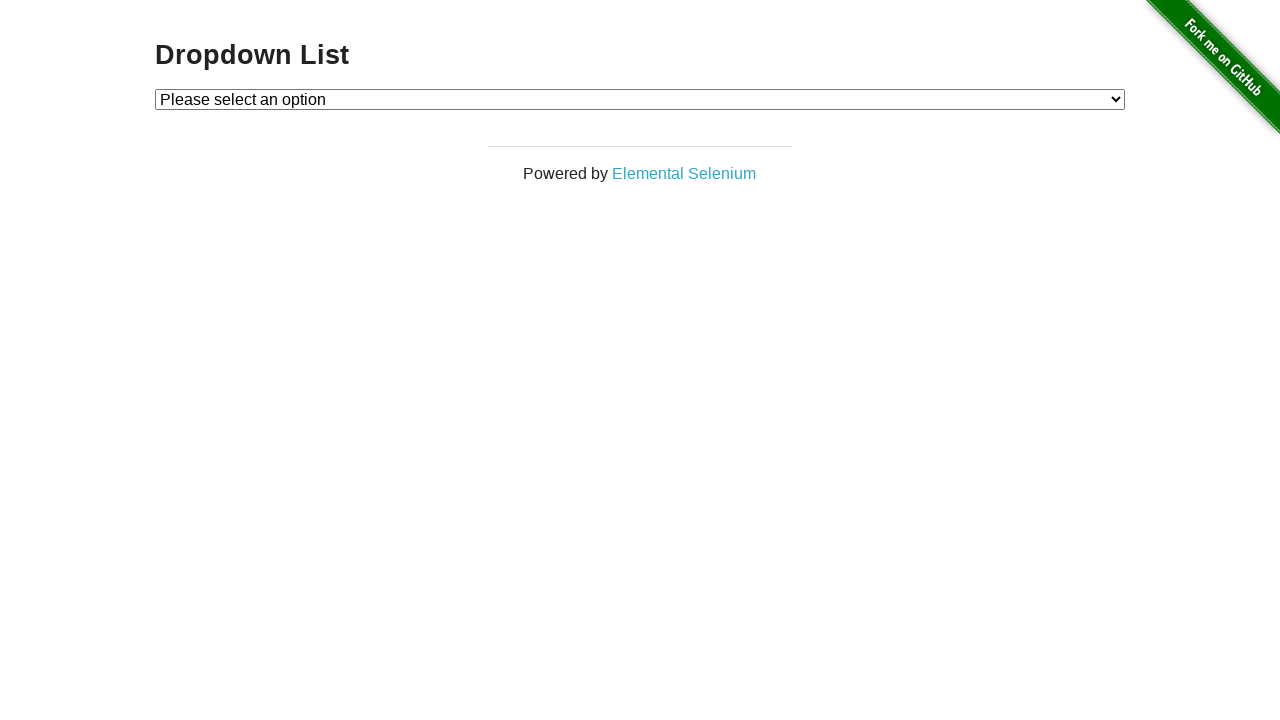

Selected 'Option 2' from dropdown on #dropdown
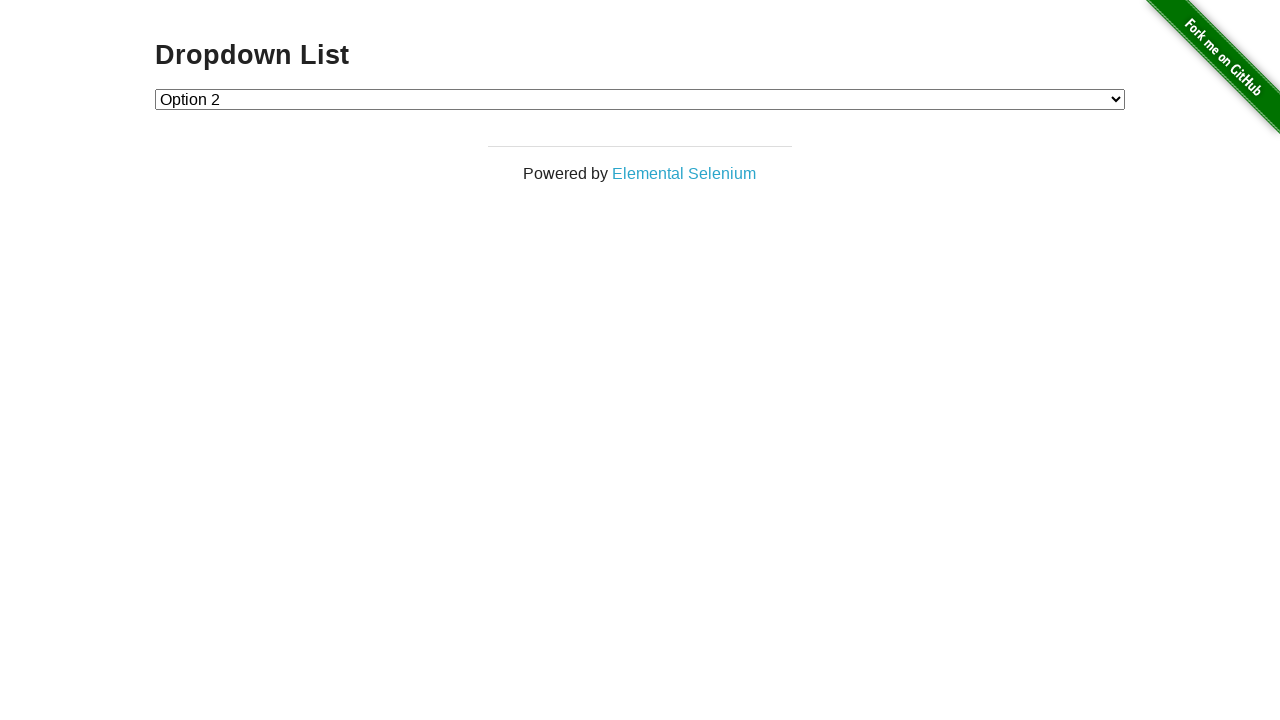

Located the currently selected option after selection
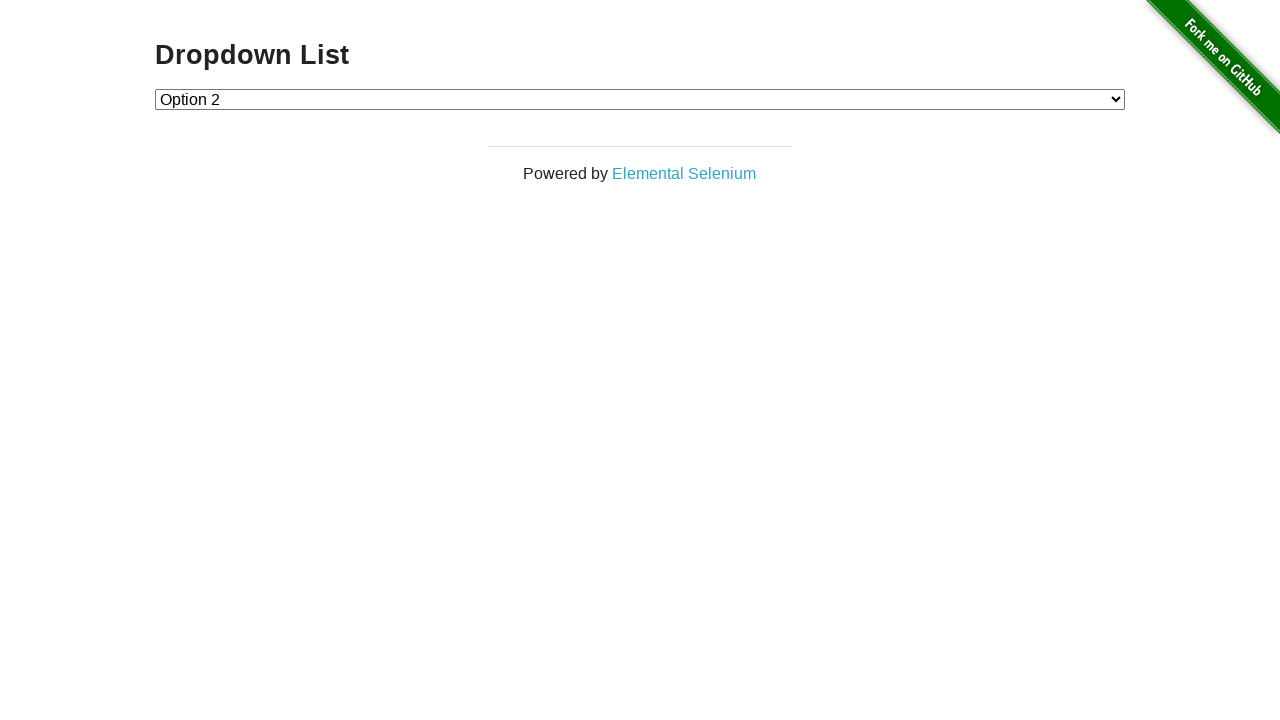

Verified that 'Option 2' is now the selected option
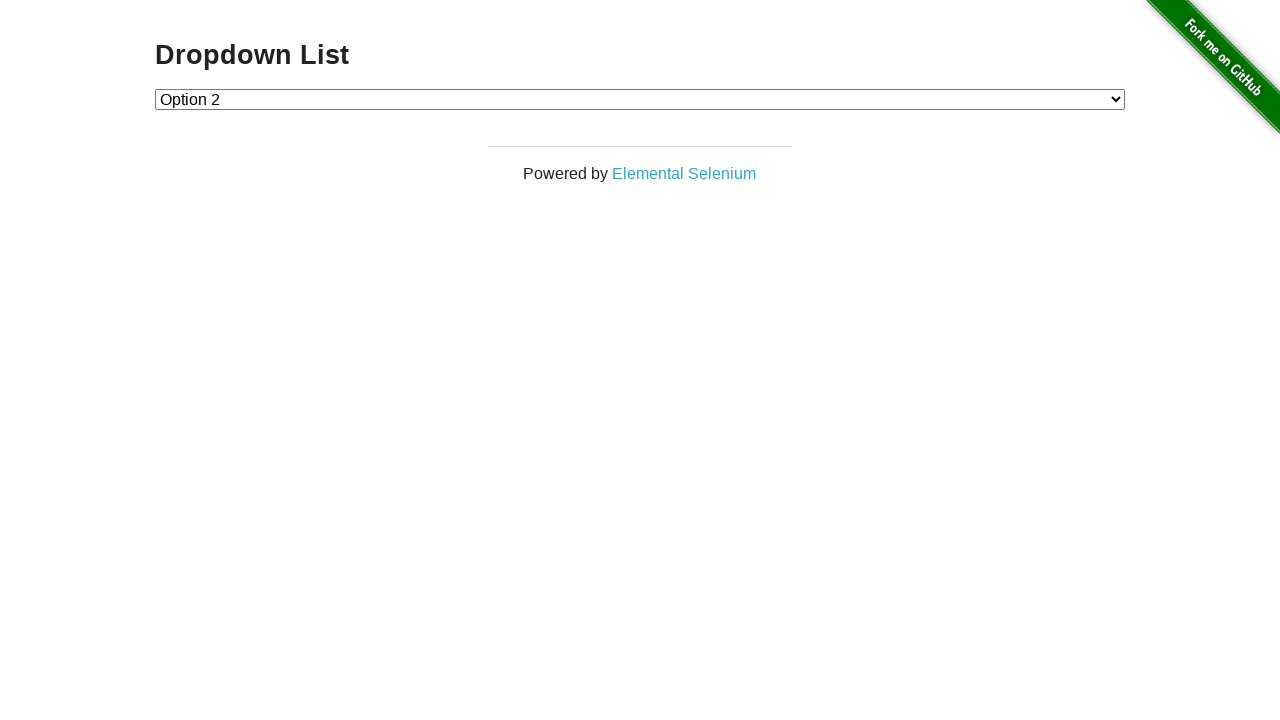

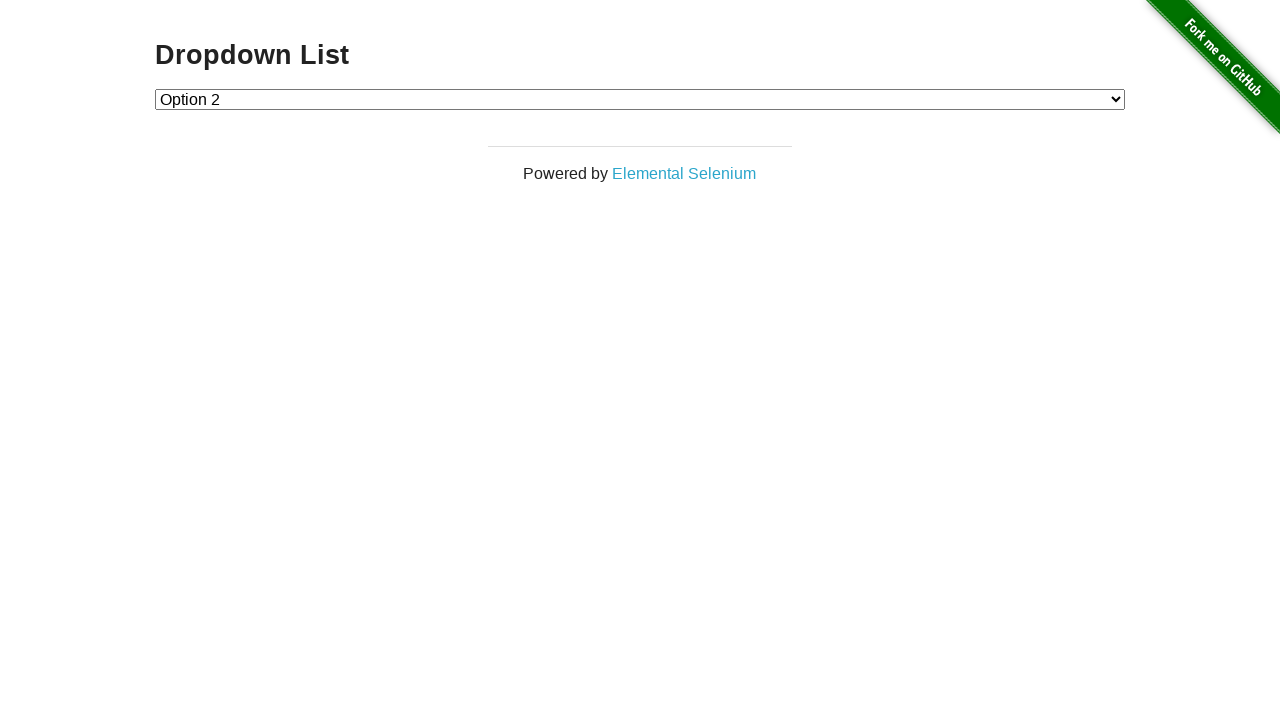